Tests page scrolling functionality by scrolling down using PAGE_DOWN and ARROW_DOWN keys, then scrolling back up using PAGE_UP and ARROW_UP keys

Starting URL: https://techproeducation.com

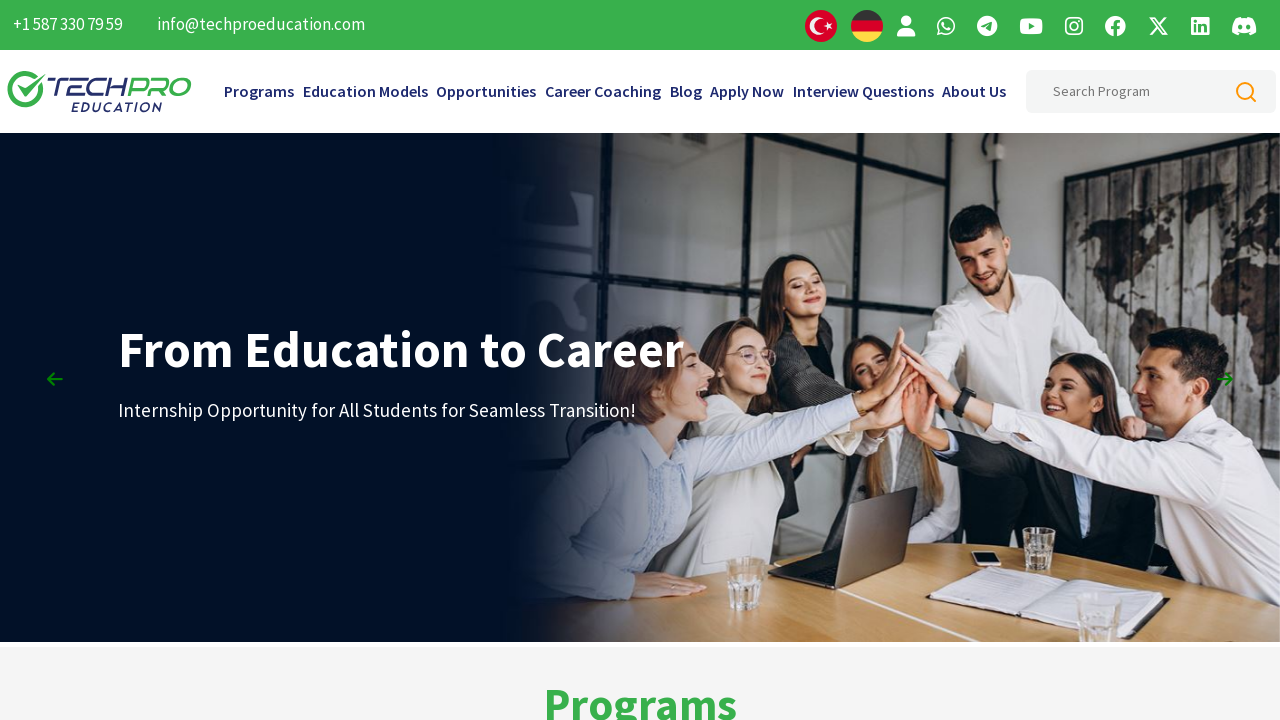

Scrolled down using PAGE_DOWN key (1st press)
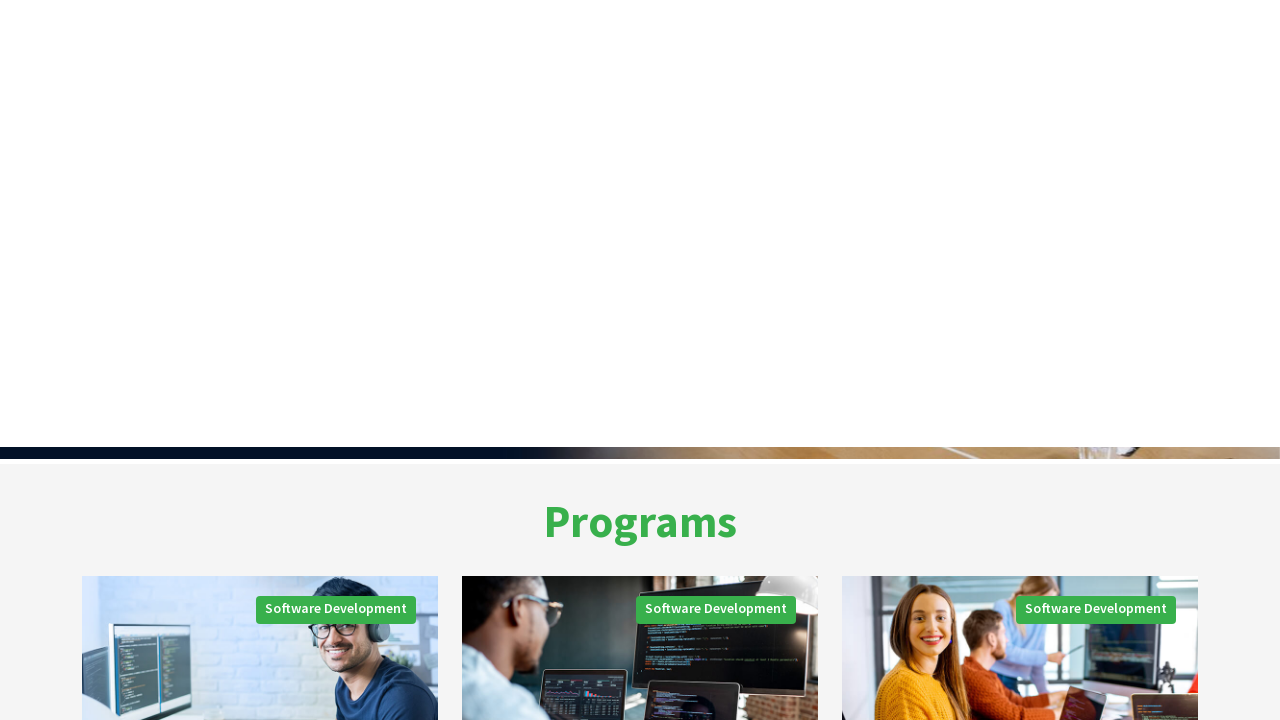

Scrolled down using PAGE_DOWN key (2nd press)
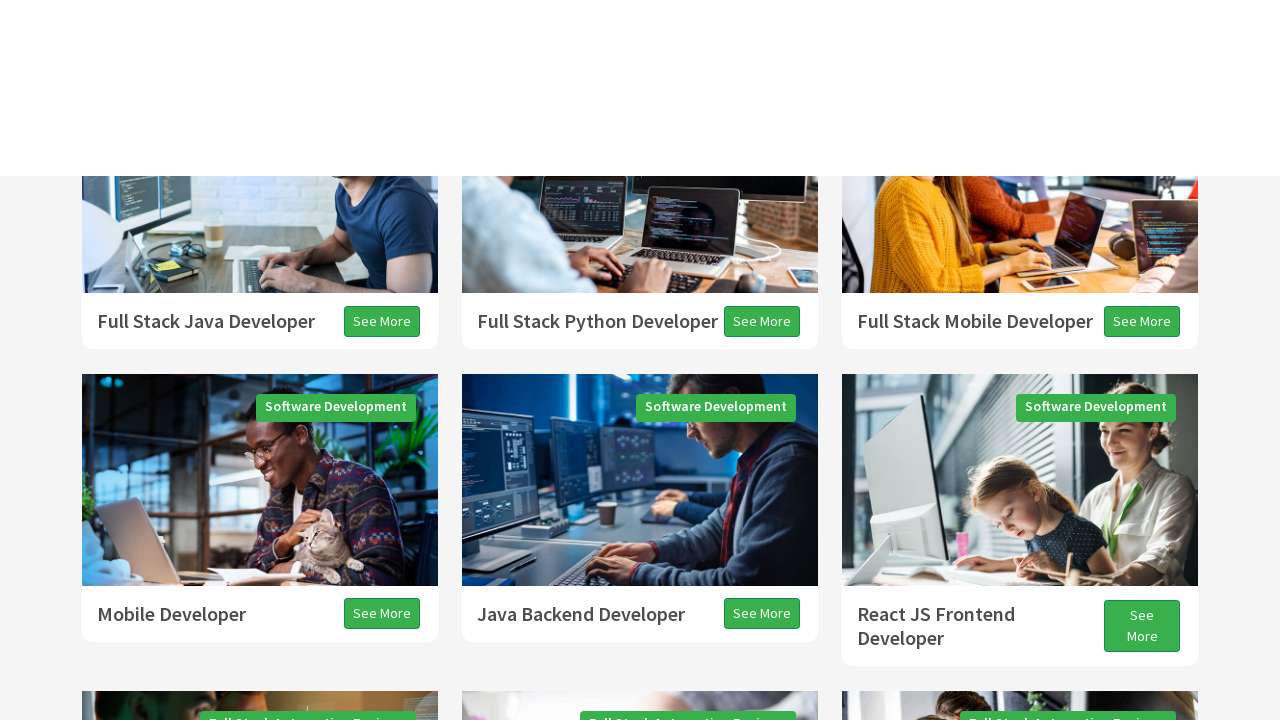

Scrolled down using PAGE_DOWN key (3rd press)
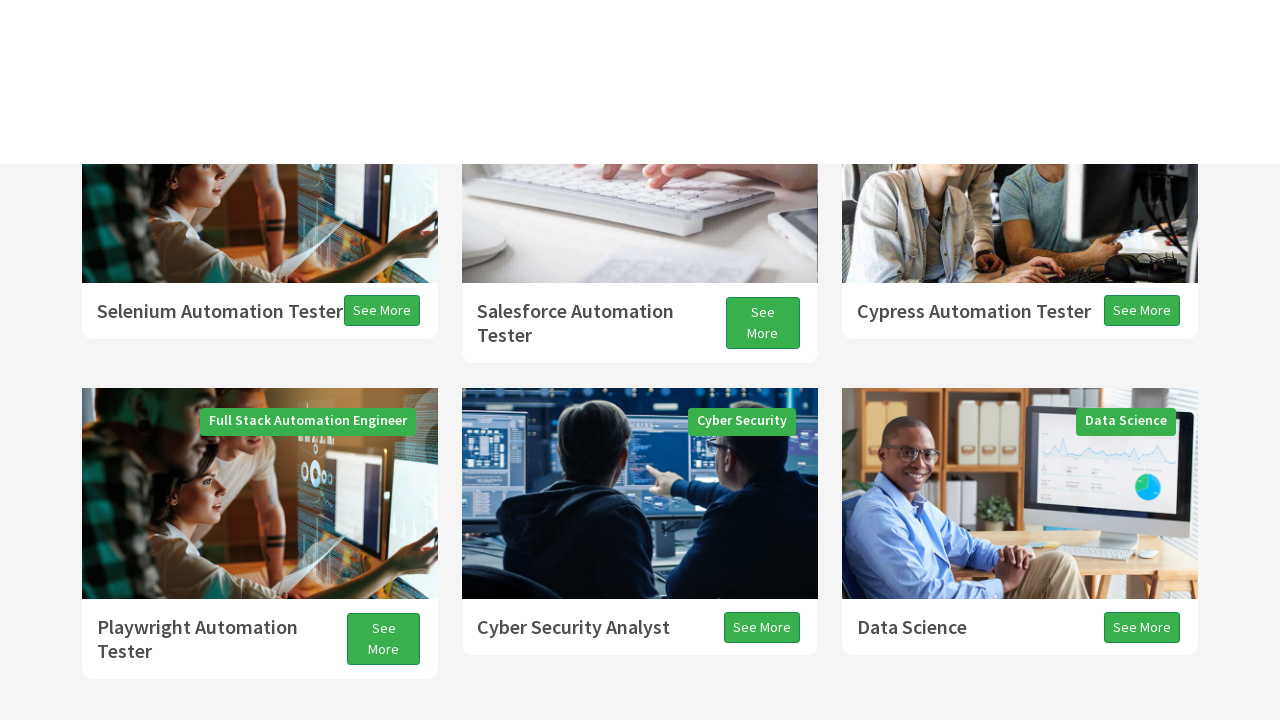

Scrolled down using ARROW_DOWN key
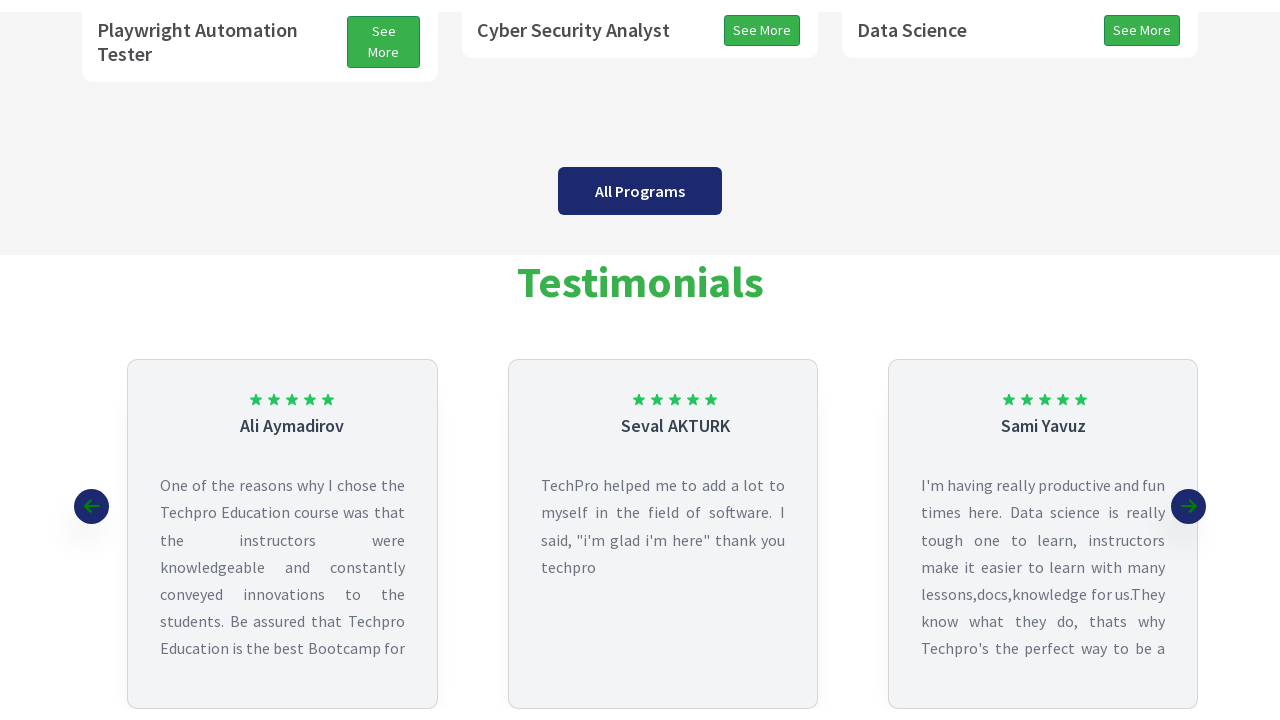

Scrolled up using PAGE_UP key
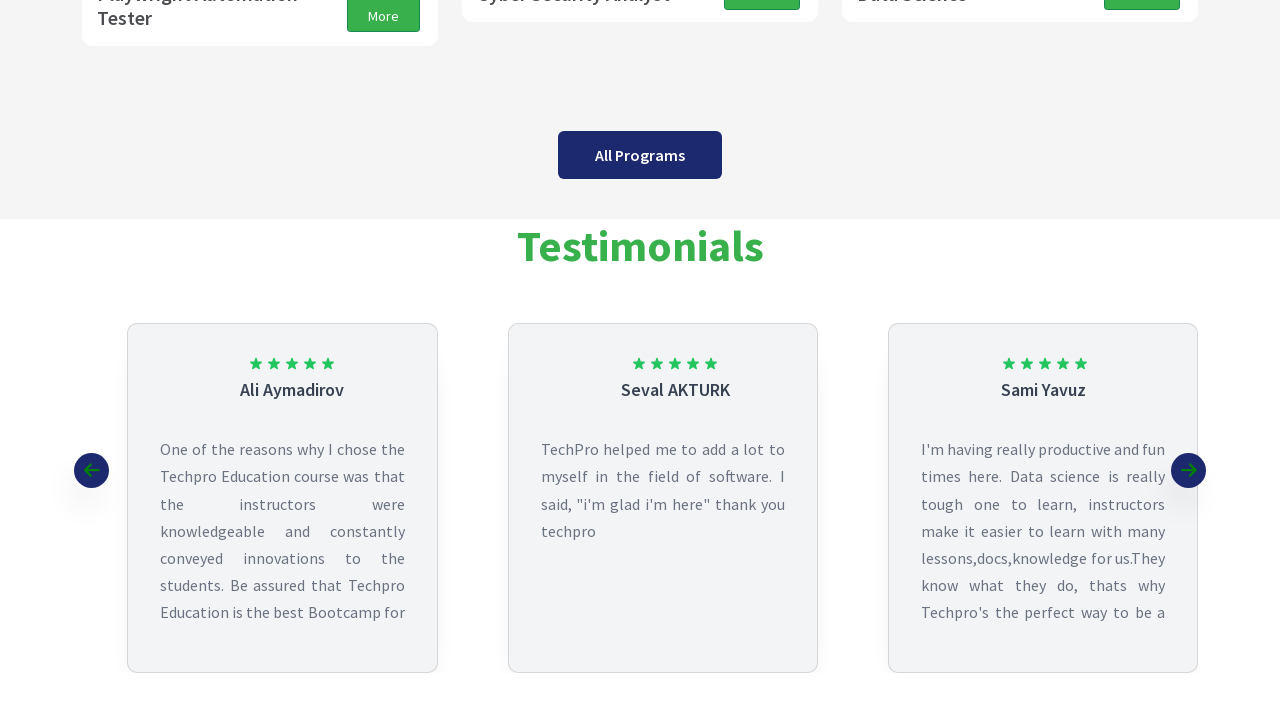

Scrolled up using ARROW_UP key
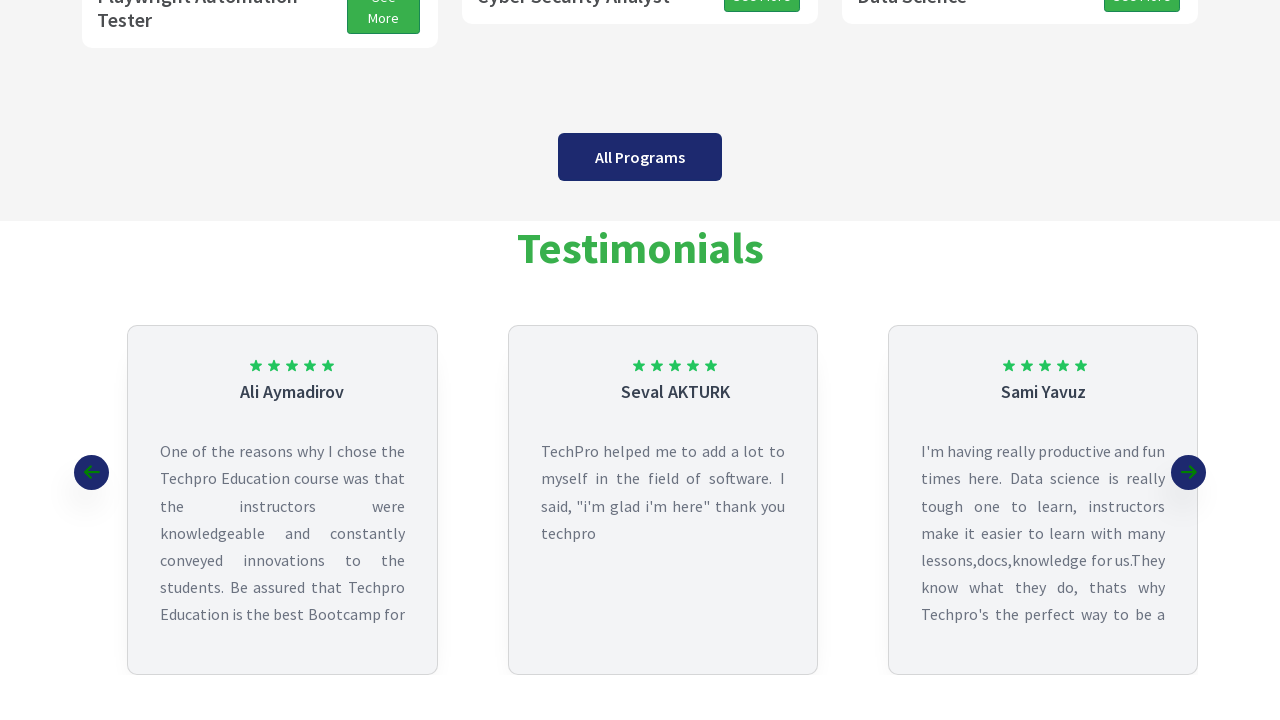

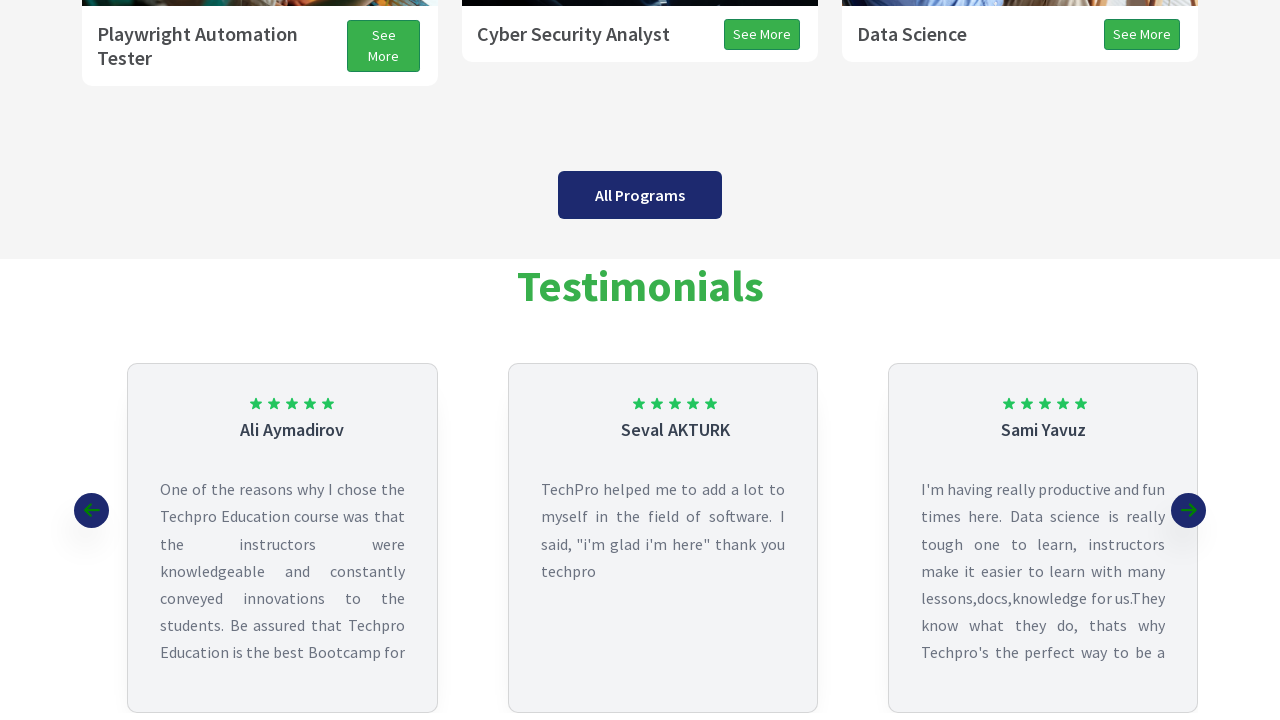